Tests JavaScript alert handling by clicking a button that triggers a confirmation alert, then accepting the alert to close it.

Starting URL: https://the-internet.herokuapp.com/javascript_alerts

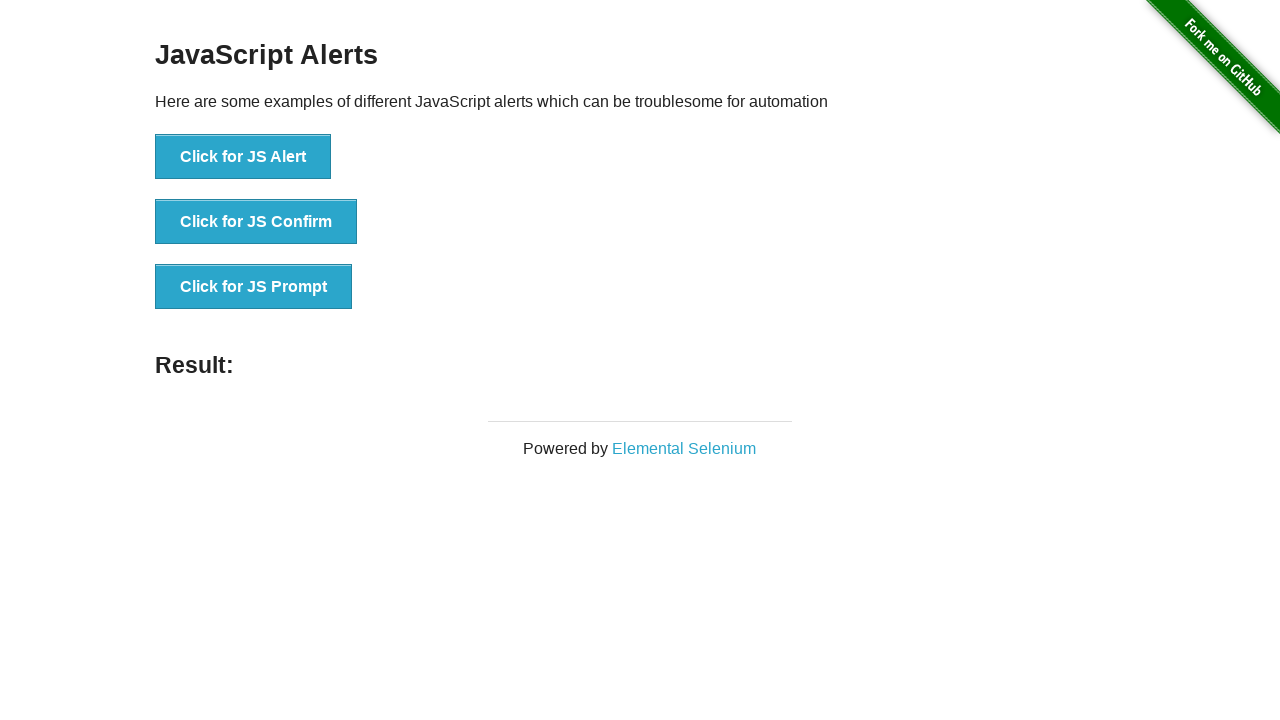

Clicked button to trigger JavaScript confirmation alert at (256, 222) on button[onclick='jsConfirm()']
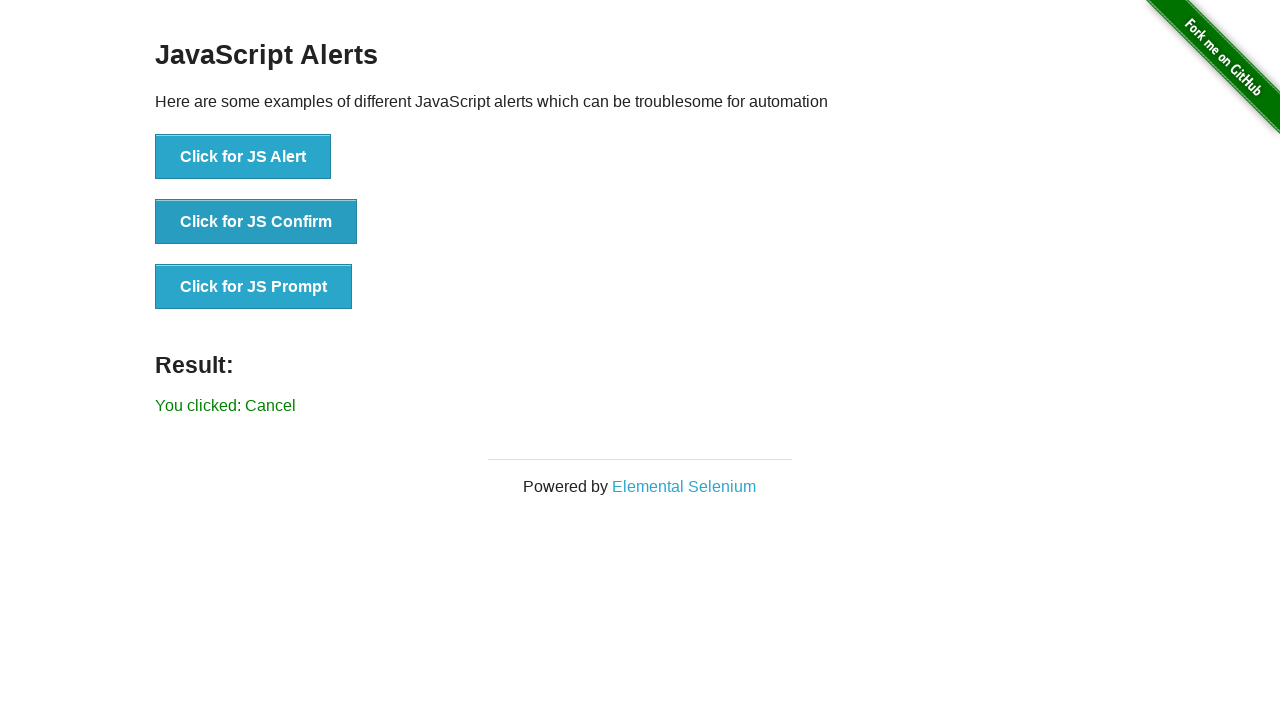

Set up dialog event listener to accept alerts
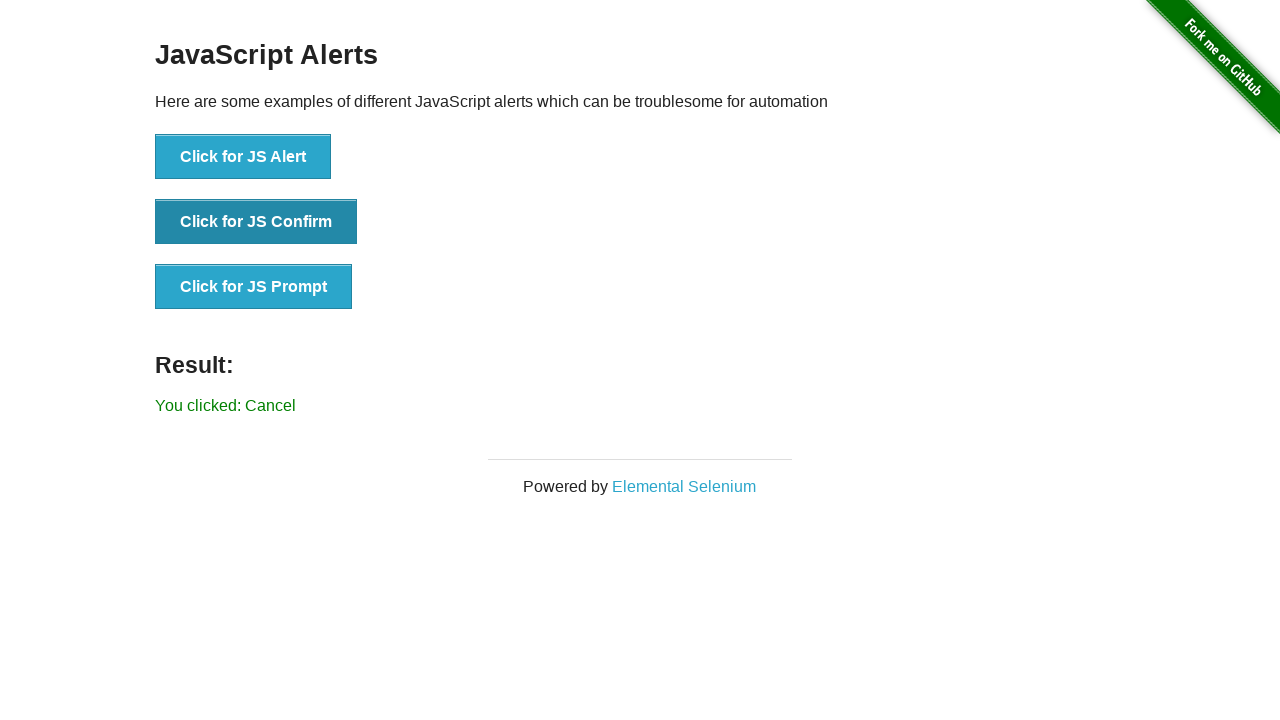

Clicked button again to trigger confirmation alert with handler active at (256, 222) on button[onclick='jsConfirm()']
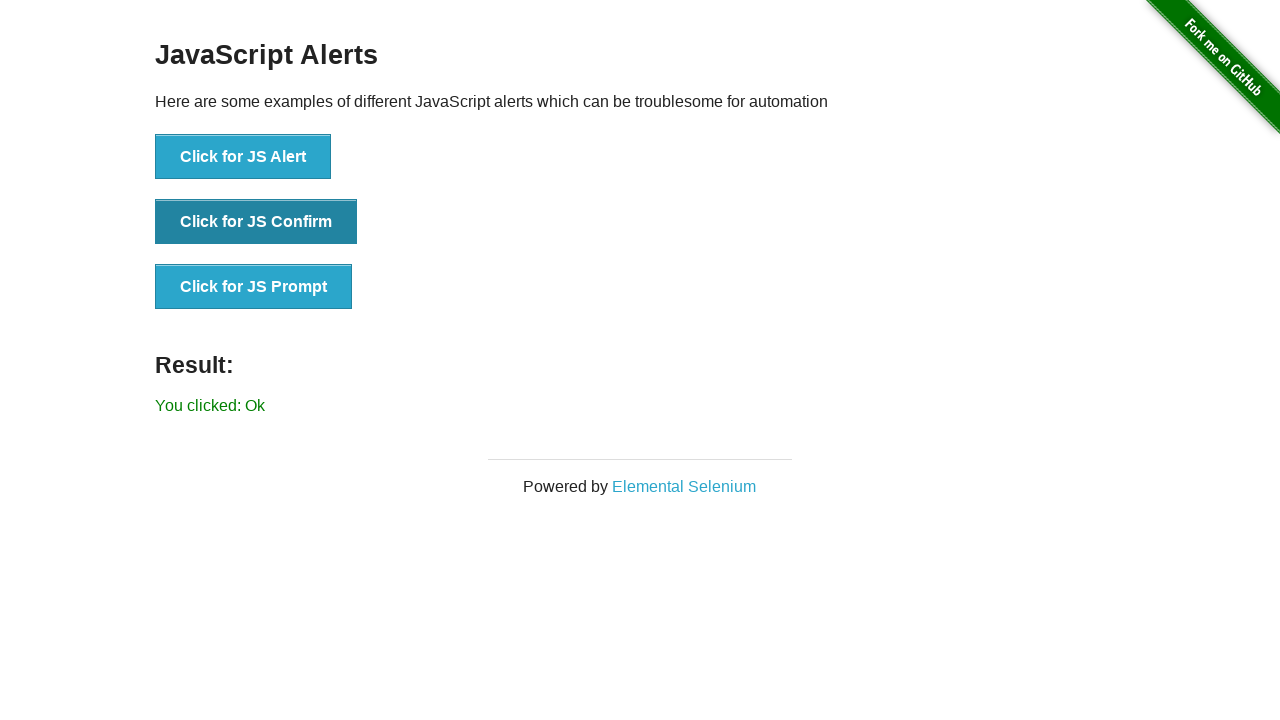

Result message appeared after accepting the alert
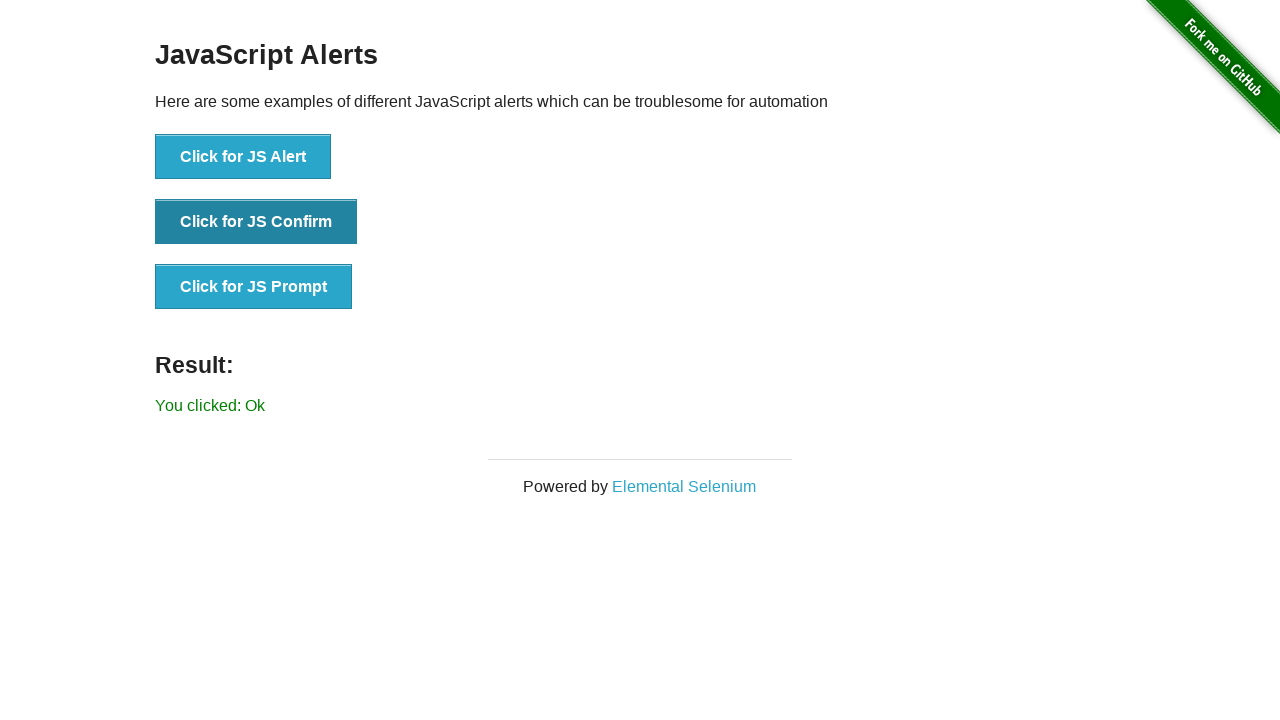

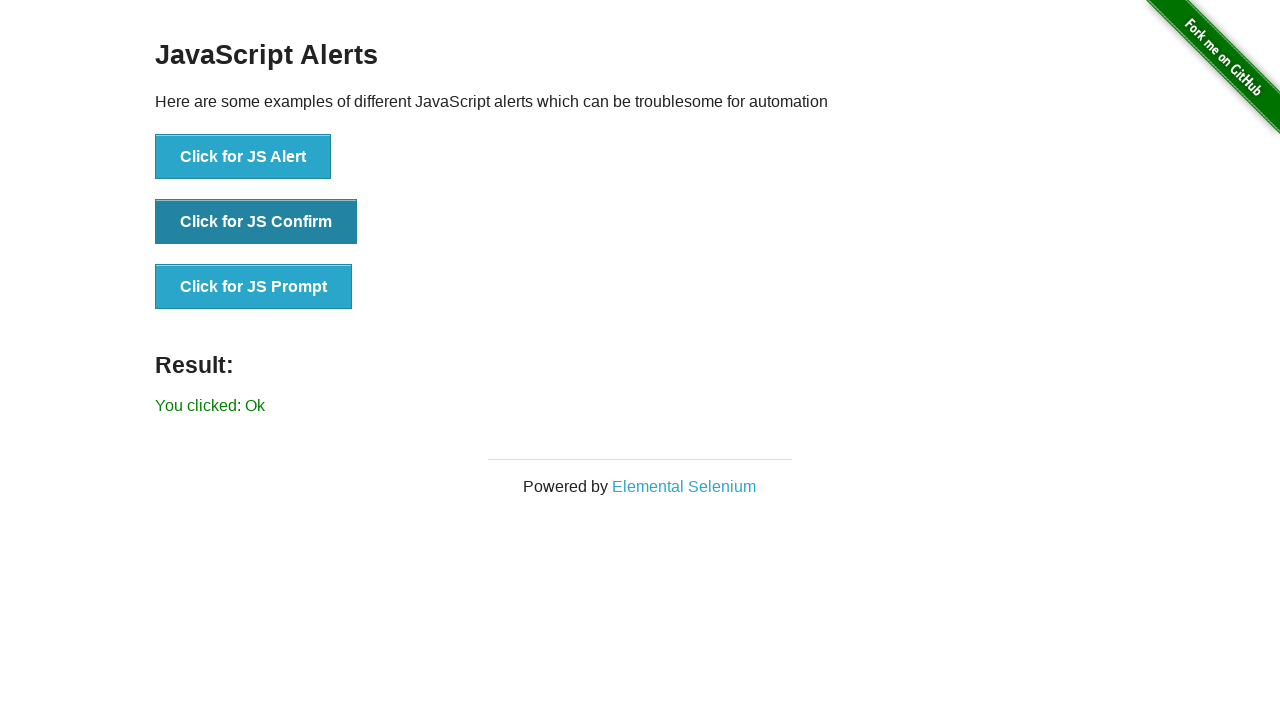